Tests a registration form by filling in personal information fields including first name, last name, address, email, phone number, selecting a gender option, and checking a hobby checkbox

Starting URL: http://demo.automationtesting.in/Register.html

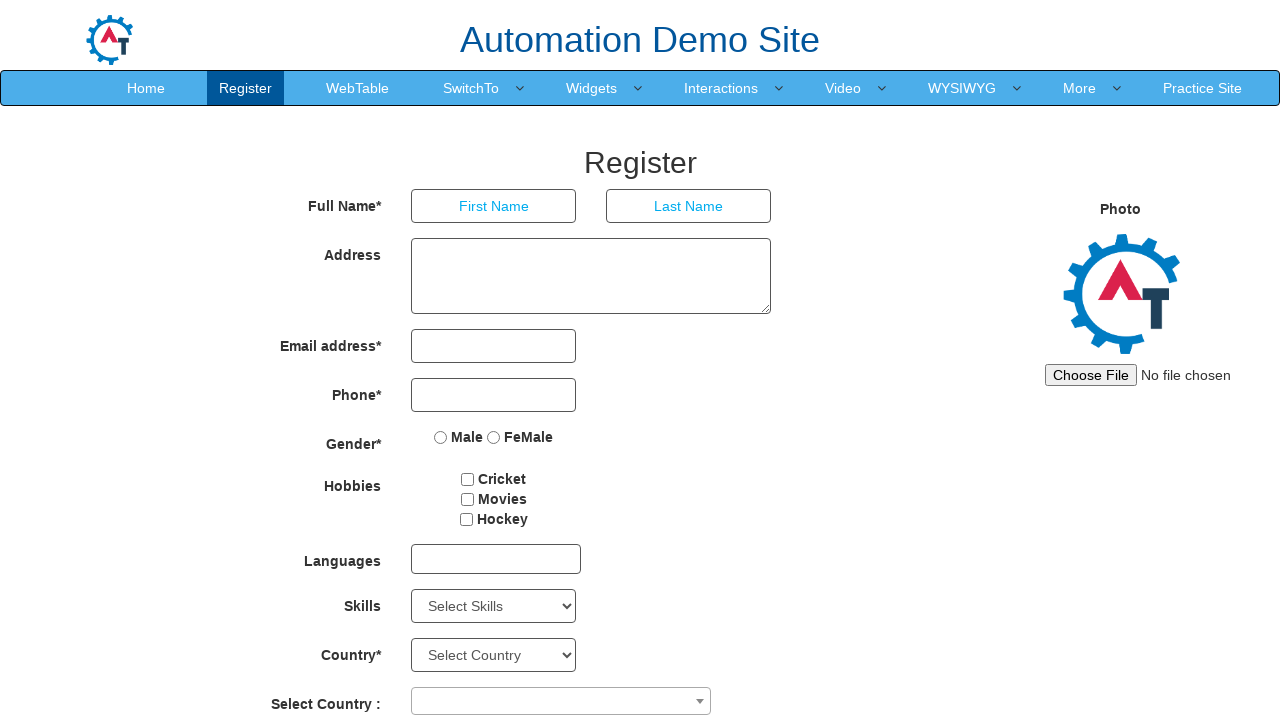

Filled first name field with 'Marcos' on xpath=//*[@id='basicBootstrapForm']/div[1]/div[1]/input
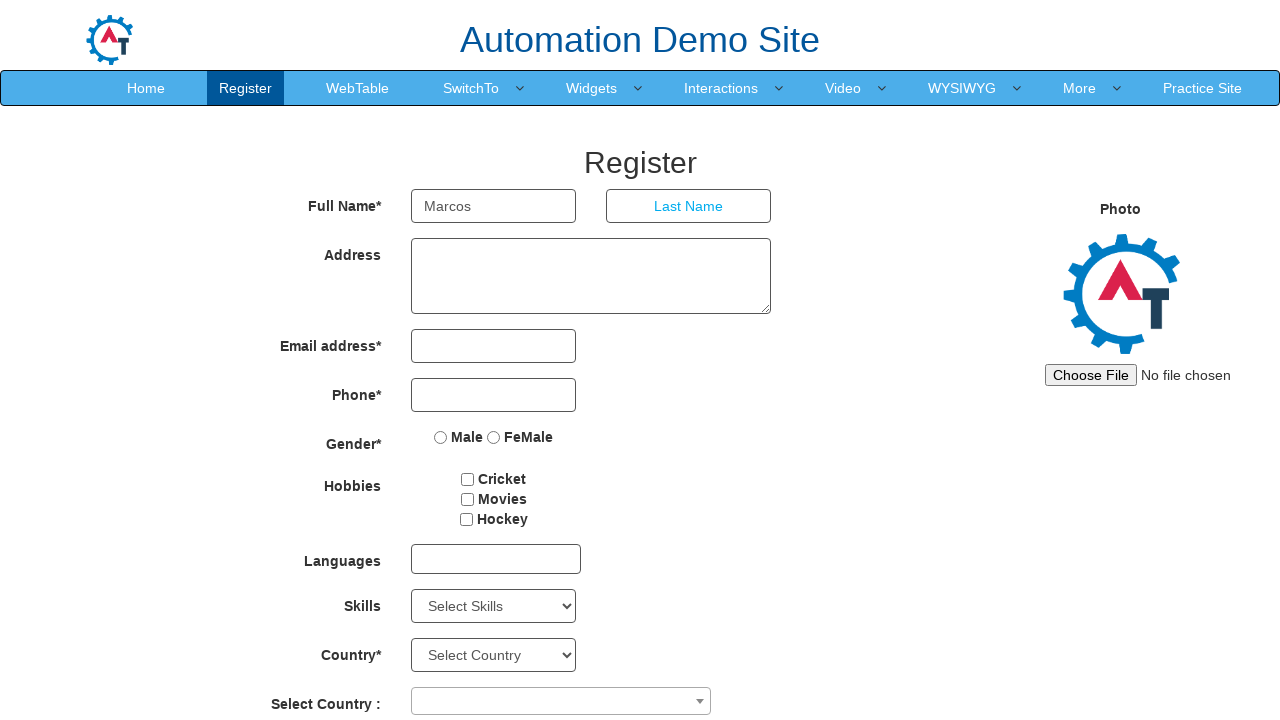

Filled last name field with 'Silva' on xpath=//*[@id='basicBootstrapForm']/div[1]/div[2]/input
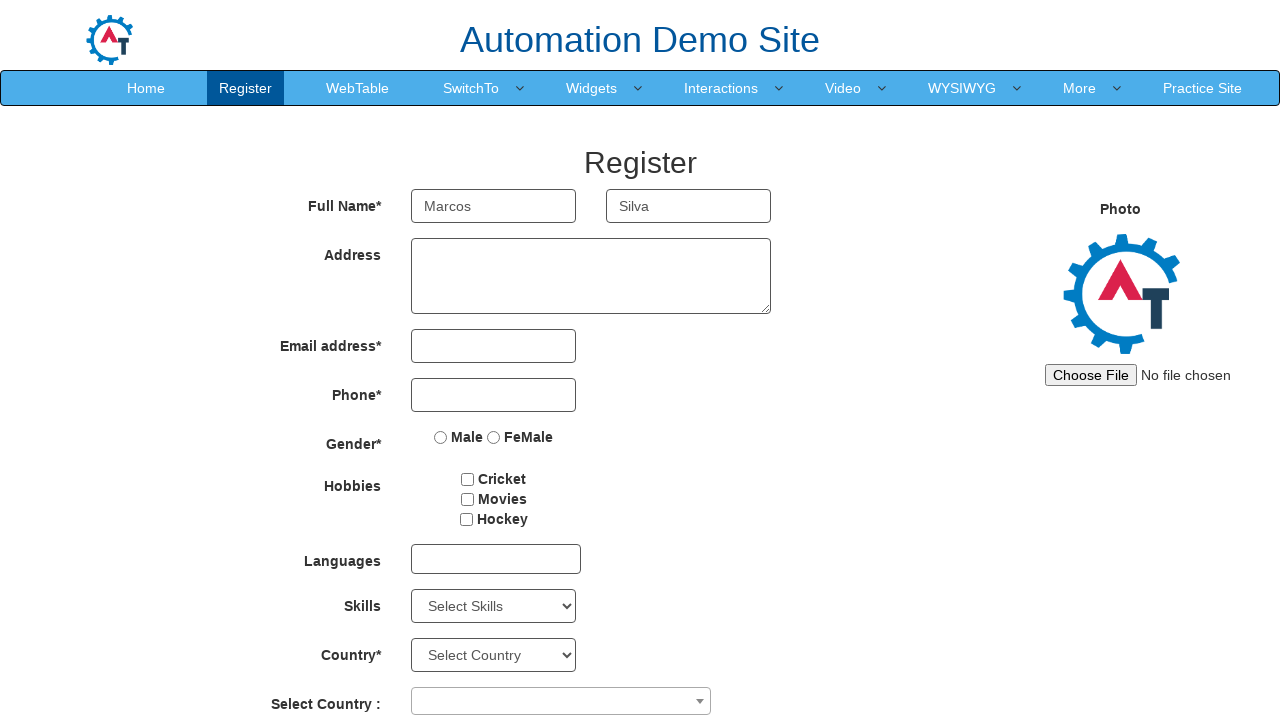

Filled address field with 'Avenida Paulista, 1234' on xpath=//*[@id='basicBootstrapForm']/div[2]/div/textarea
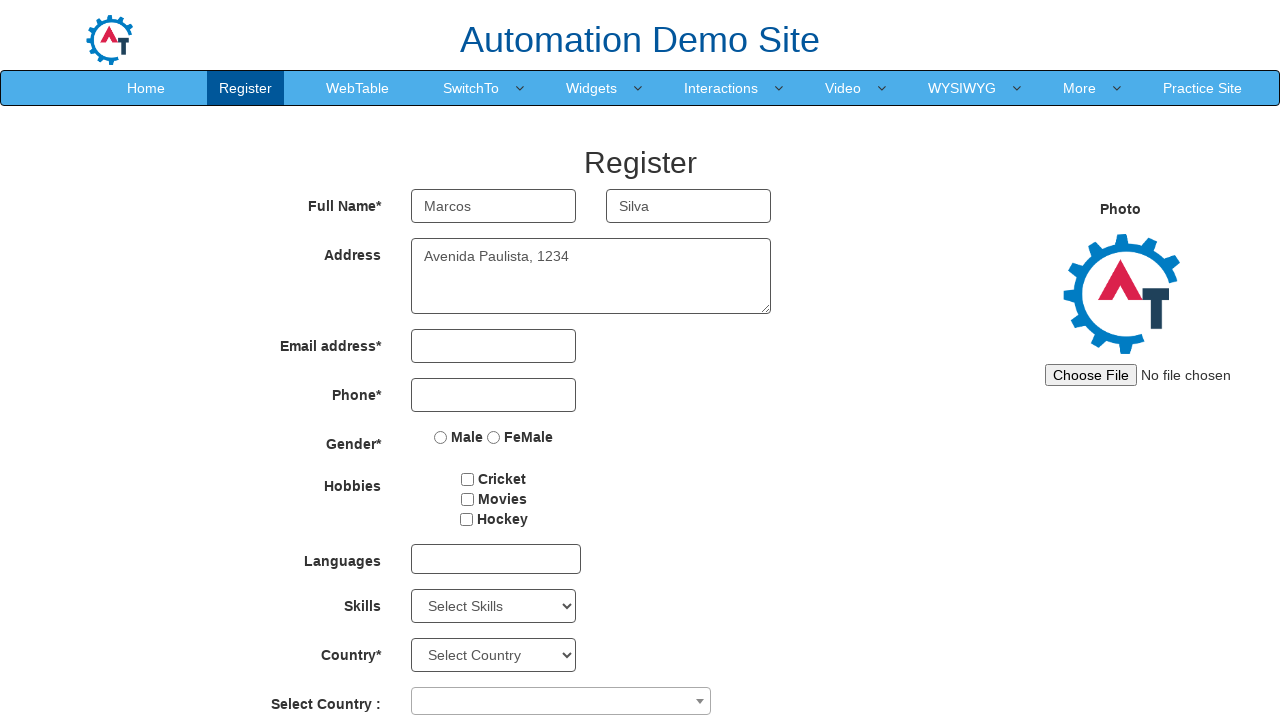

Filled email field with 'marcos.silva@testmail.com' on xpath=//*[@id='eid']/input
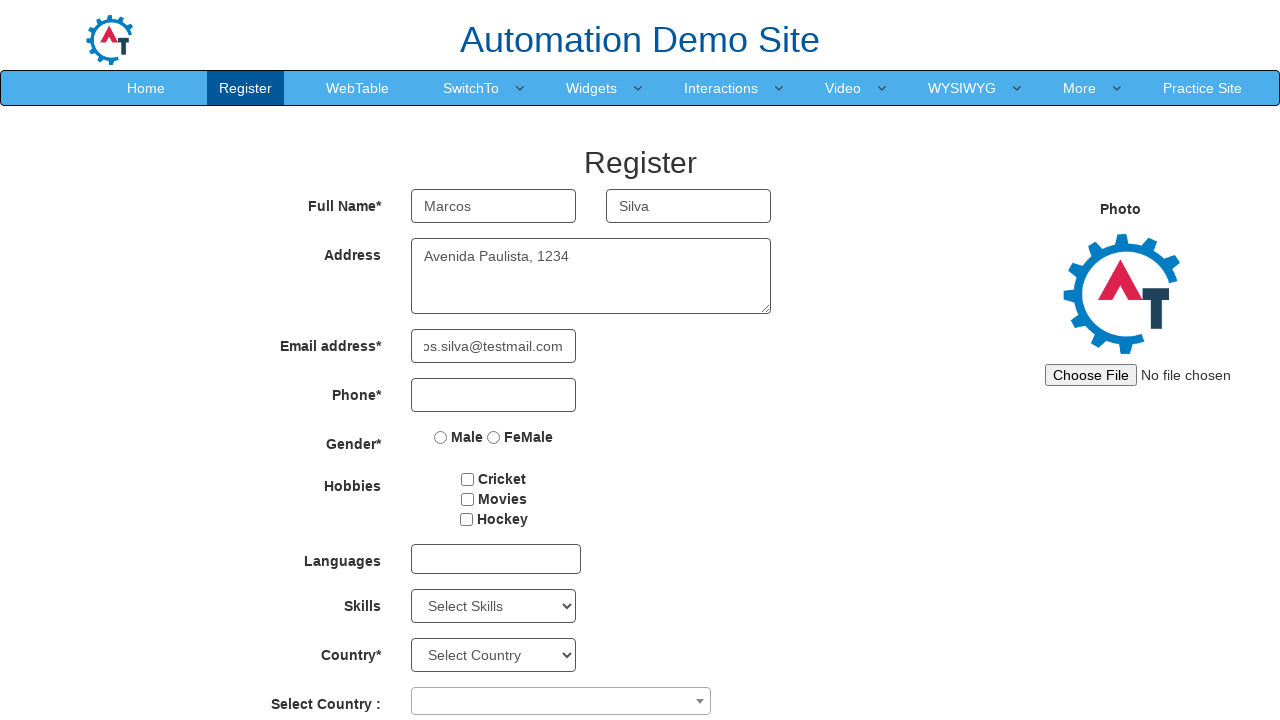

Filled phone number field with '(21) 91234-5678' on xpath=//*[@id='basicBootstrapForm']/div[4]/div/input
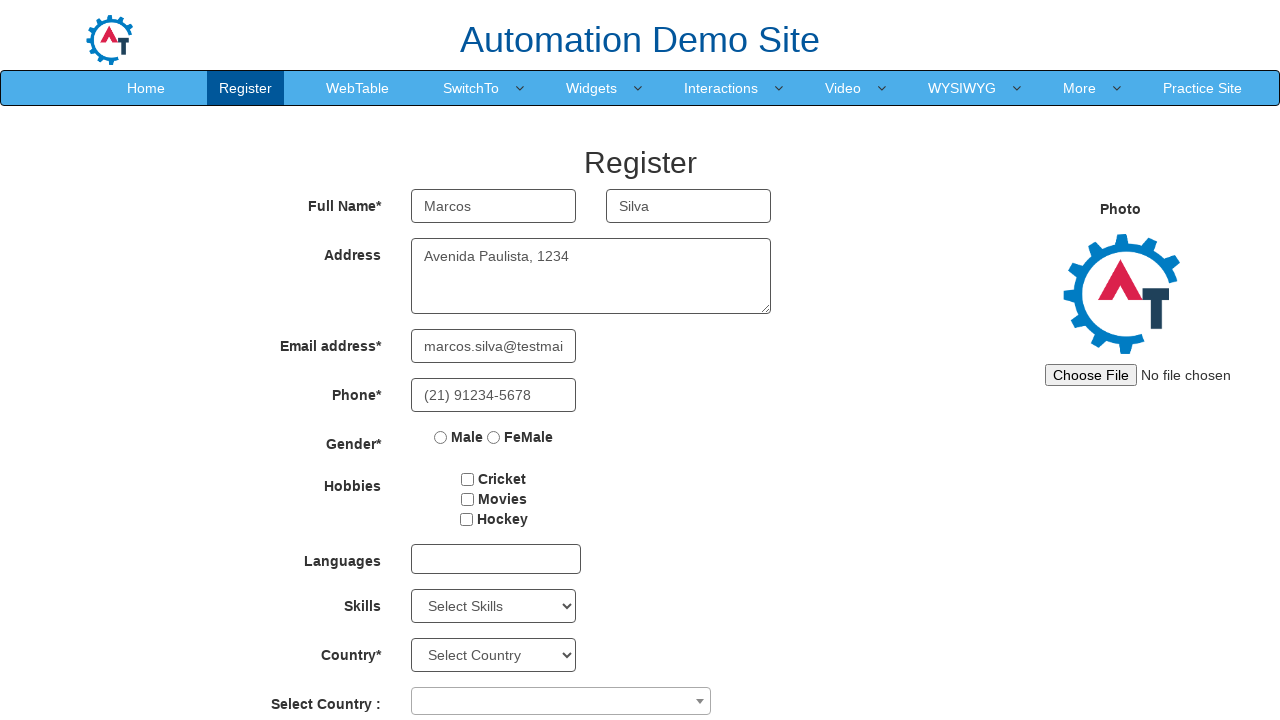

Selected Female gender option at (494, 437) on xpath=//*[@id='basicBootstrapForm']//label[2]/input
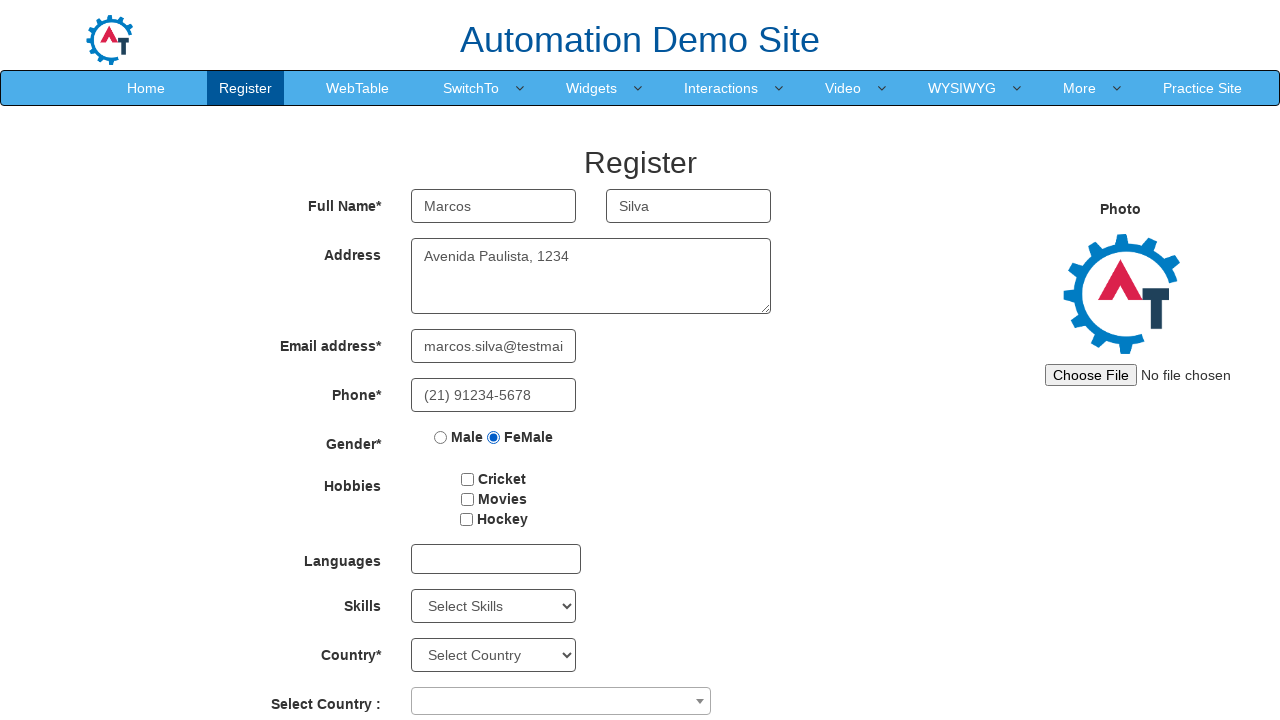

Checked Movies hobby checkbox at (467, 499) on #checkbox2
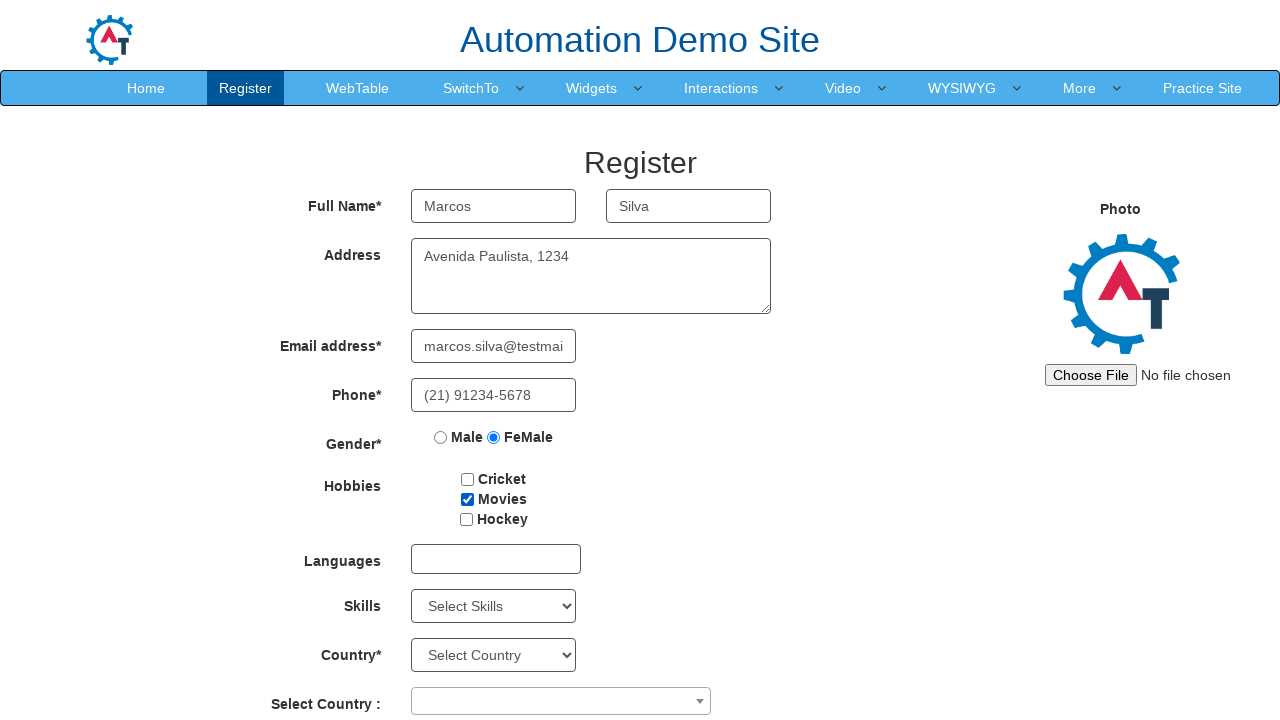

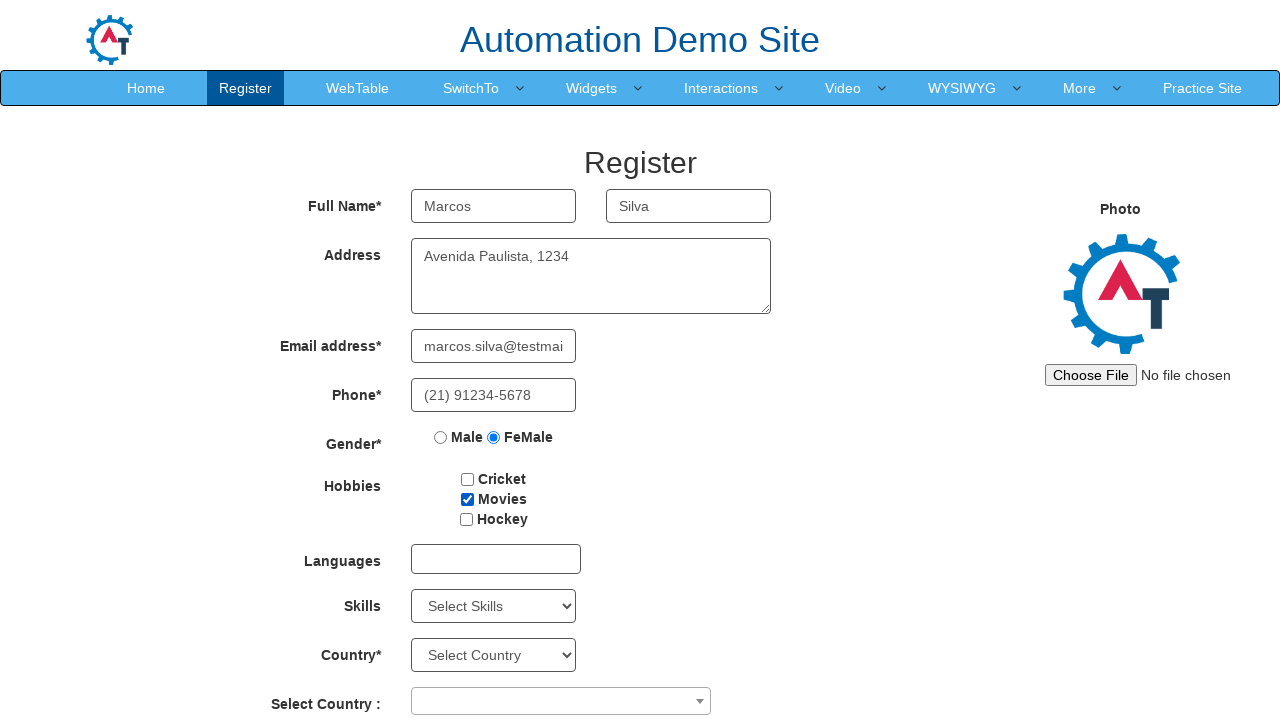